Tests dropdown selection by selecting an option using value attribute

Starting URL: https://kristinek.github.io/site/examples/actions

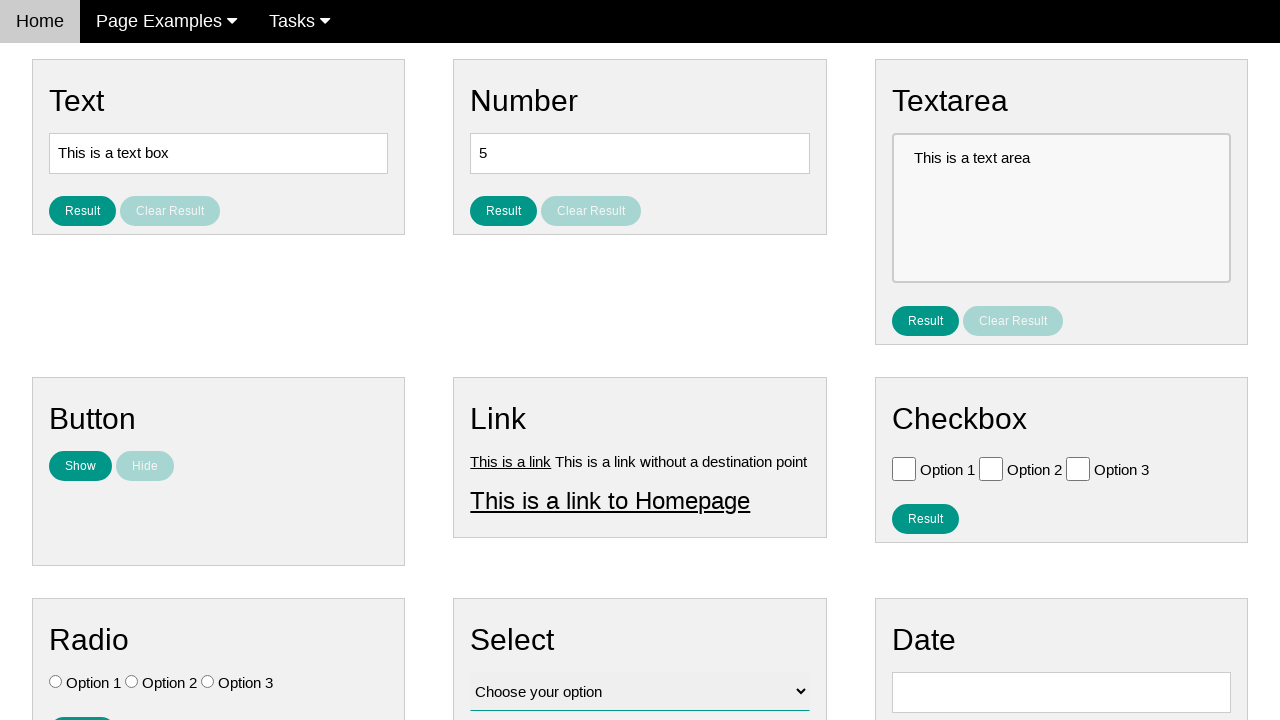

Navigated to actions examples page
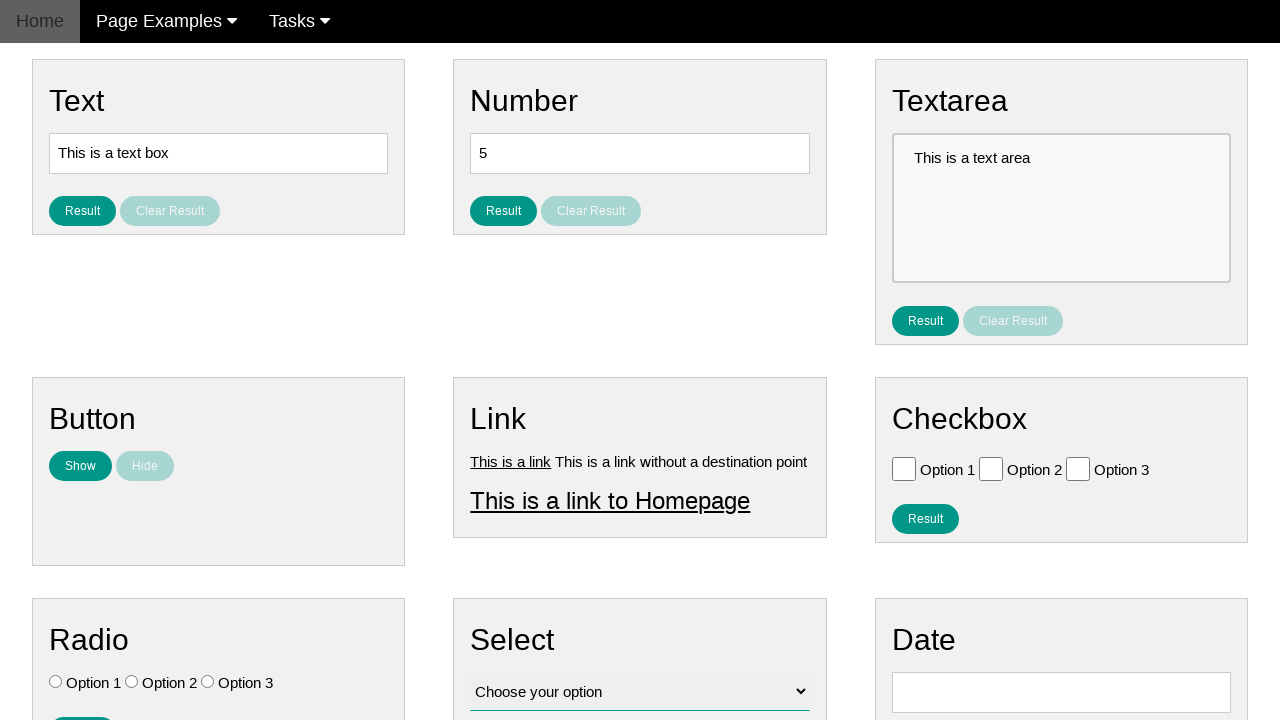

Selected Option 3 from dropdown using value attribute 'value3' on #vfb-12
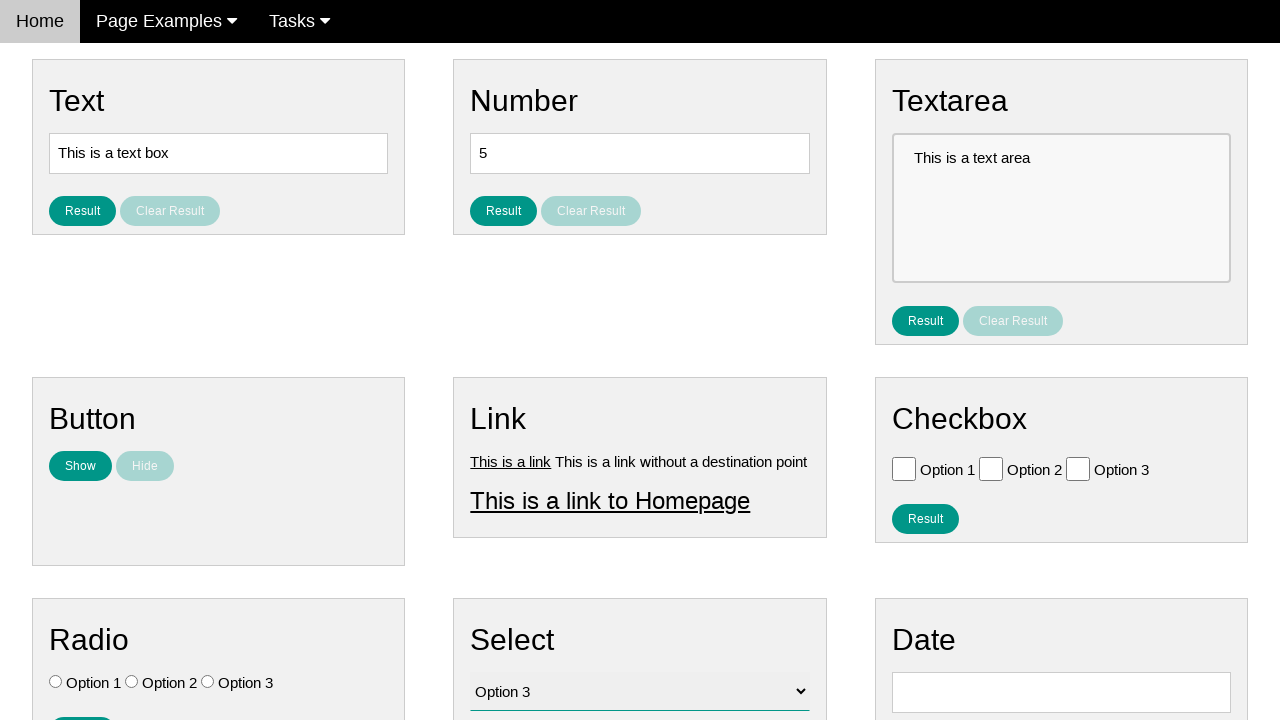

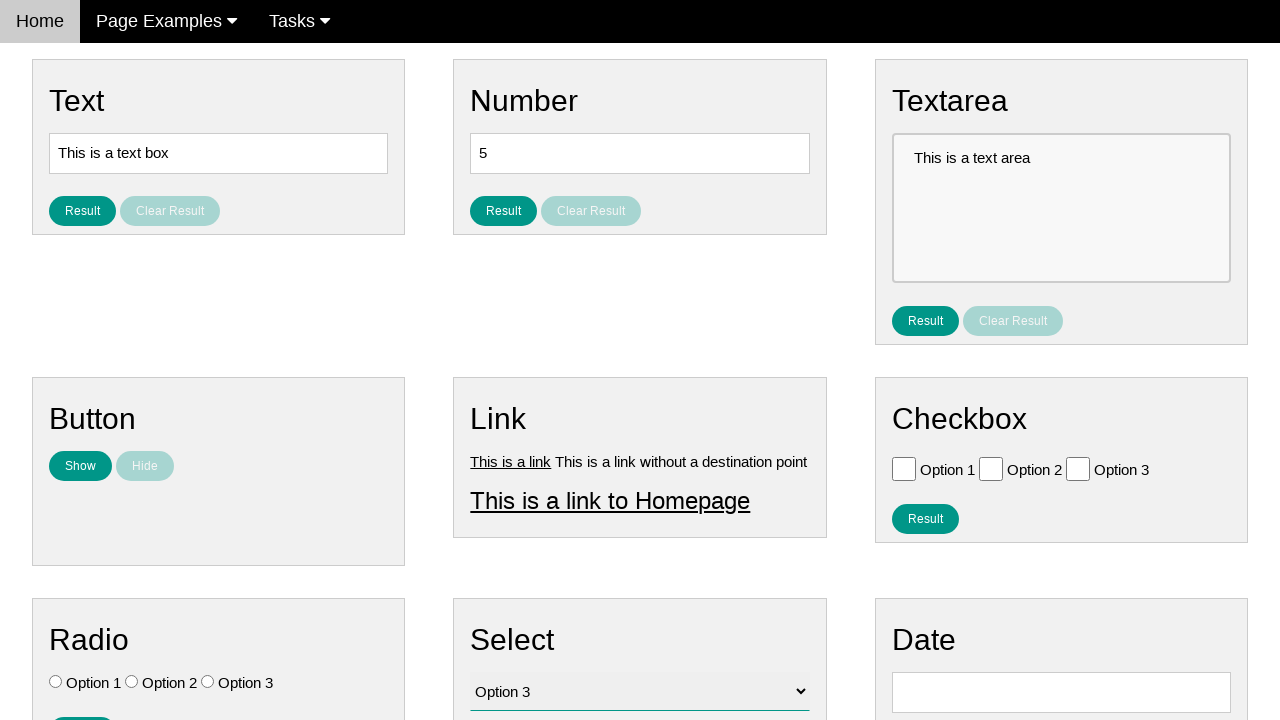